Tests that the login page loads successfully by navigating to it and verifying the page title is not blank

Starting URL: https://gestao.brasilagritest.com/login

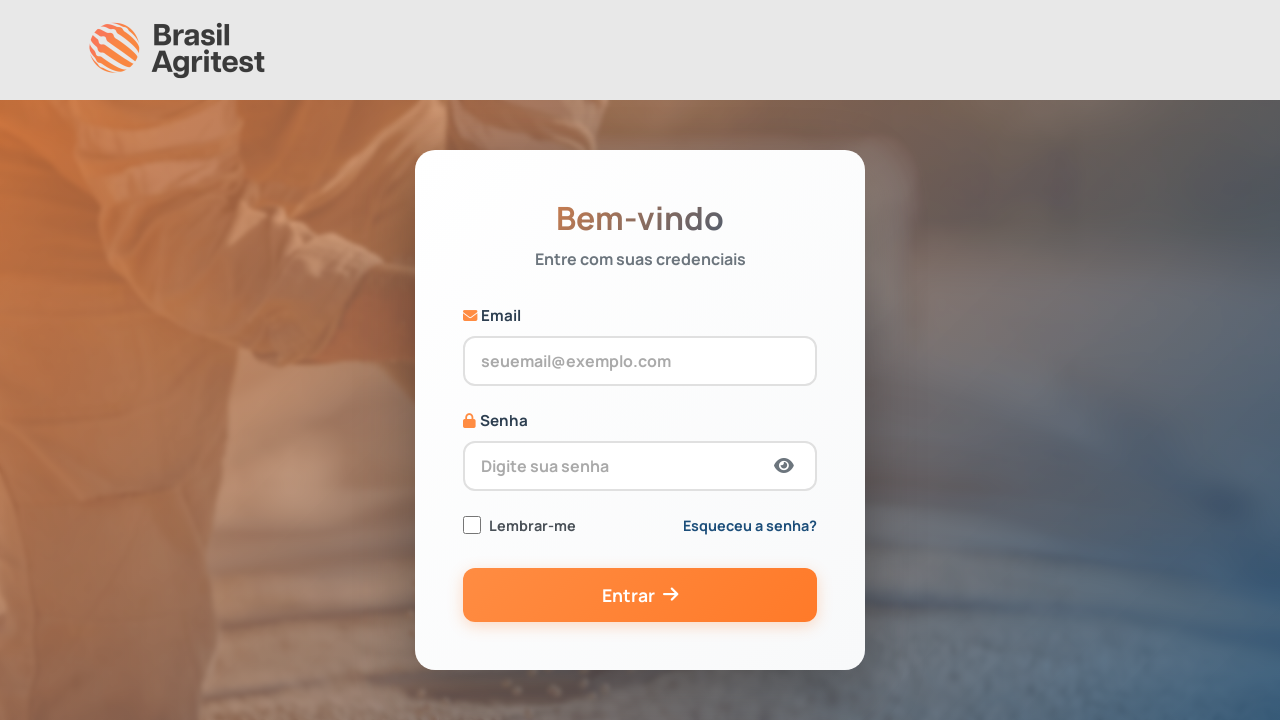

Navigated to login page at https://gestao.brasilagritest.com/login
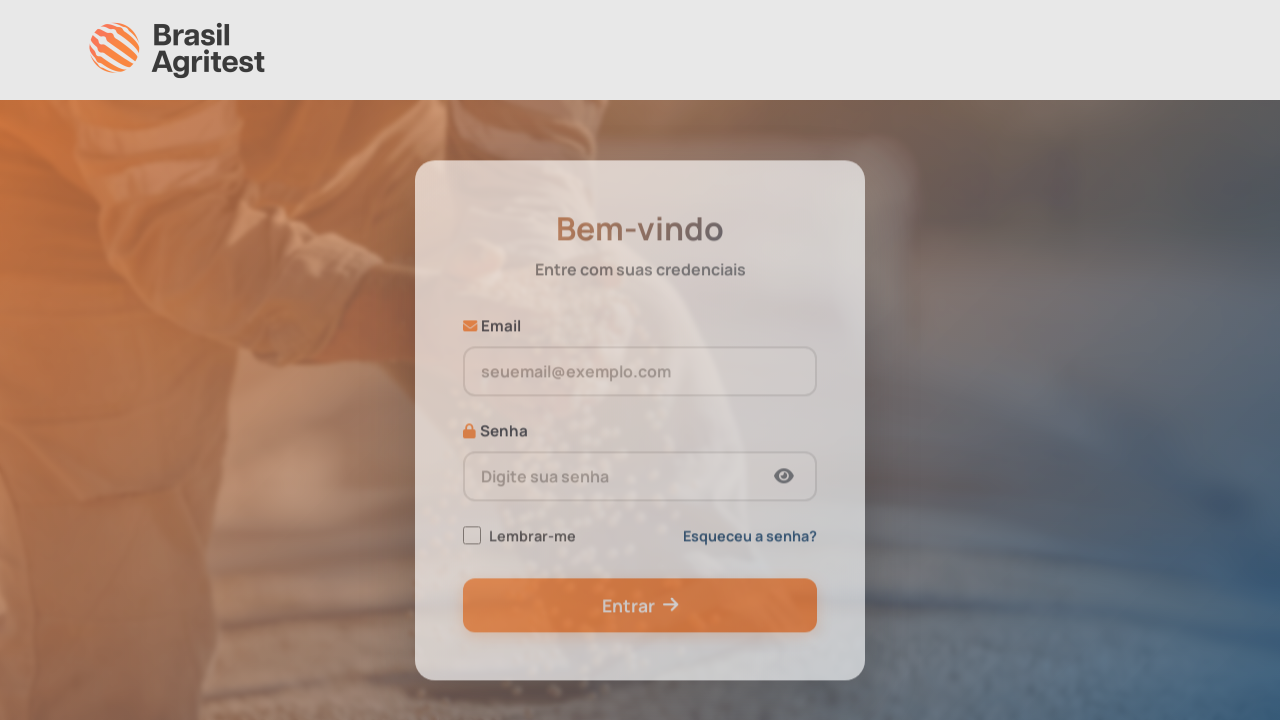

Login form loaded successfully
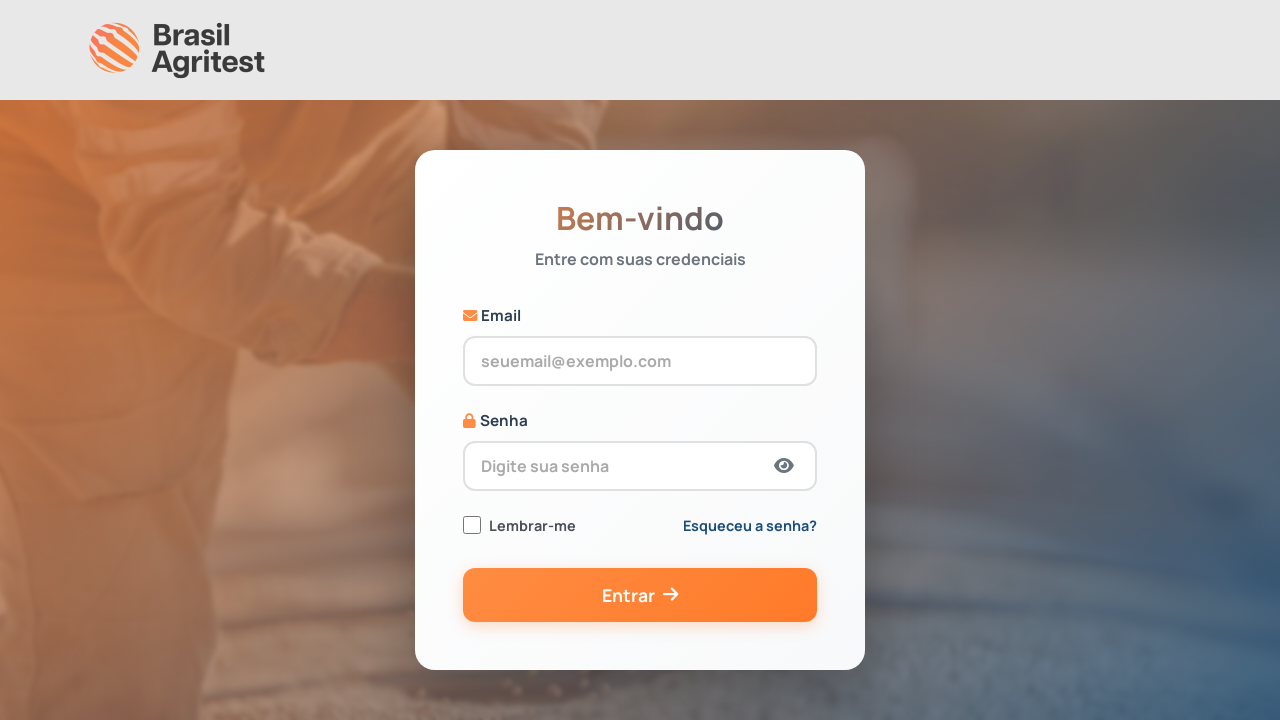

Verified page title is not blank: 'GRAS | Painel Administrativo'
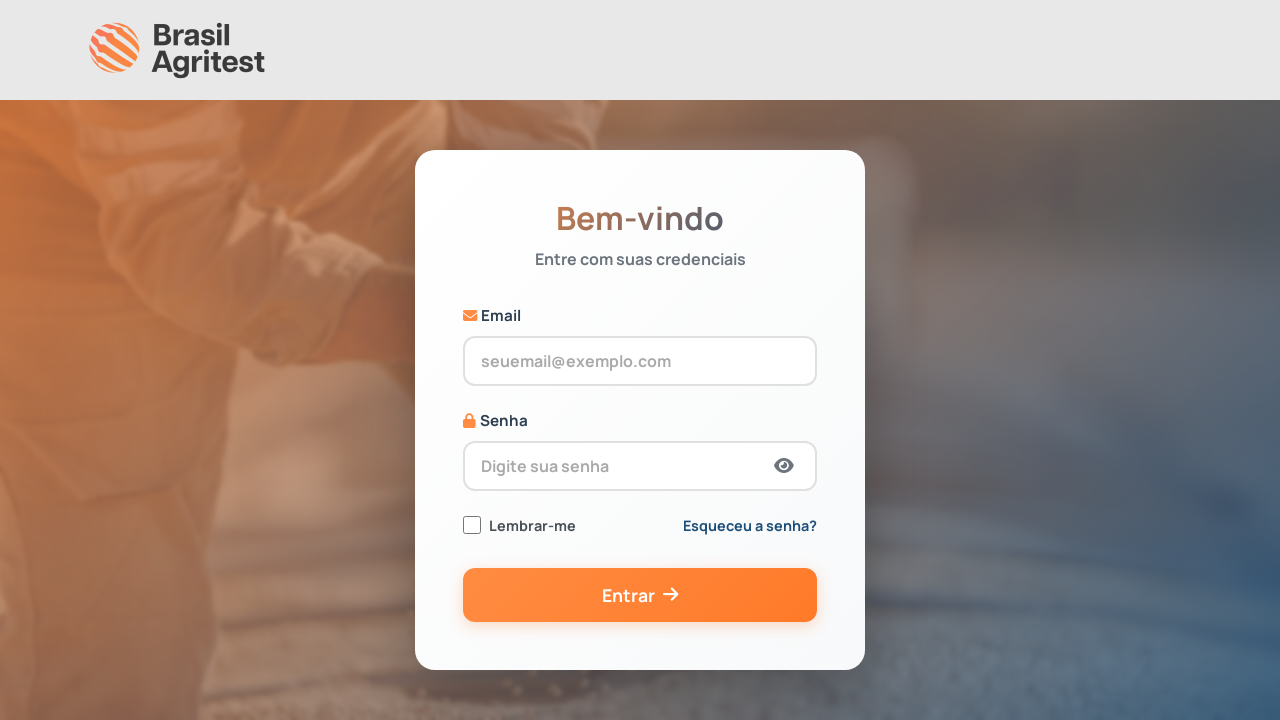

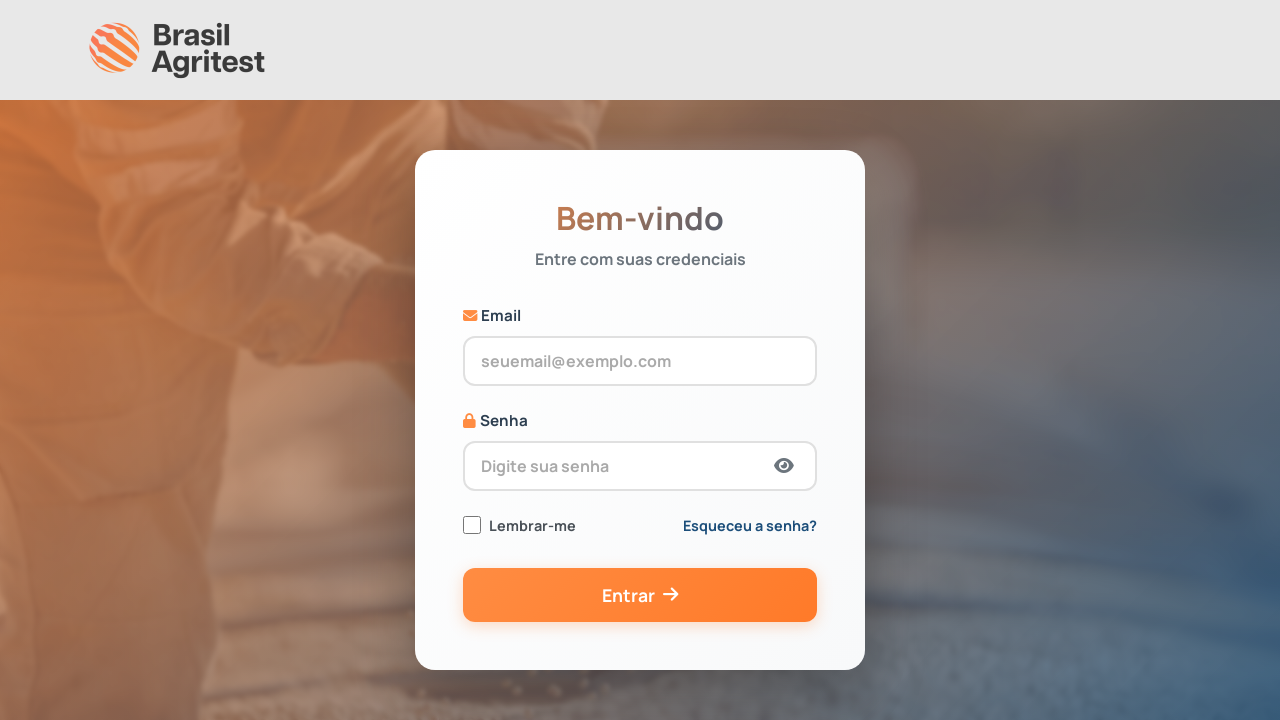